Tests calculator addition functionality by clicking buttons to perform 2 + 2 calculation

Starting URL: https://seleniumbase.io/apps/calculator

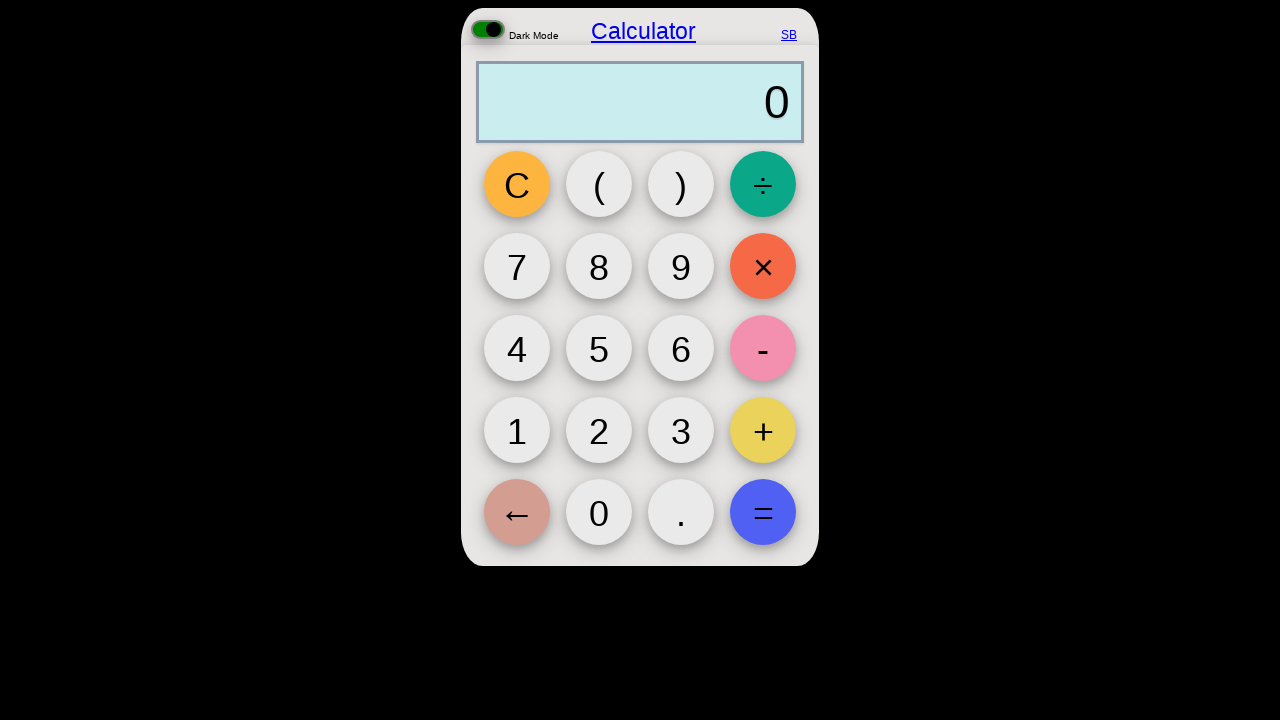

Clicked button 2 at (599, 430) on button:has-text('2')
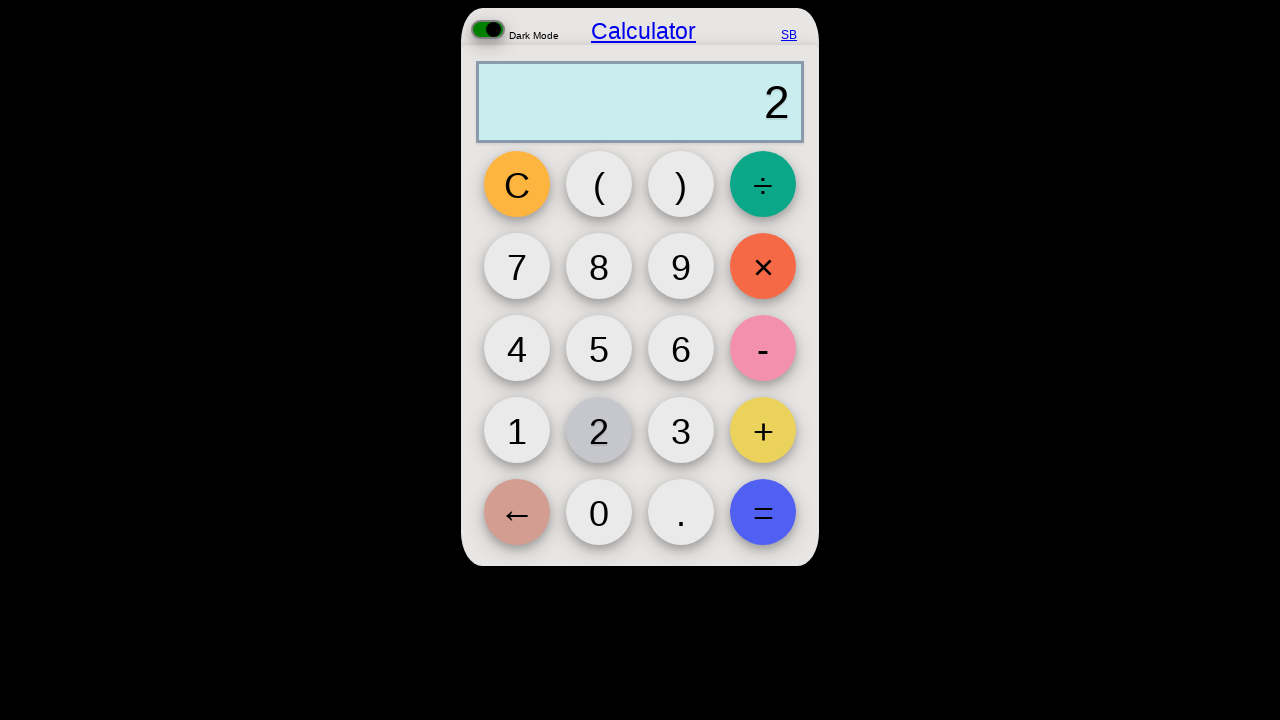

Clicked addition button at (763, 430) on button:has-text('+')
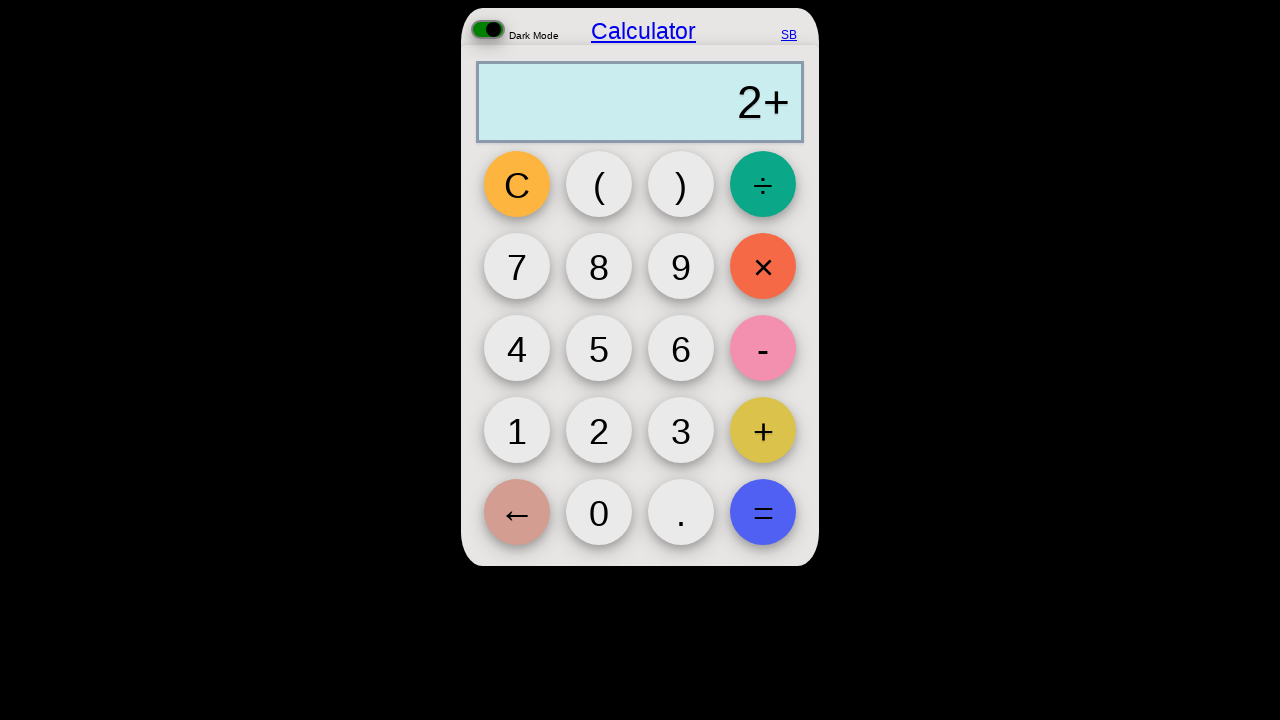

Clicked button 2 again at (599, 430) on button:has-text('2')
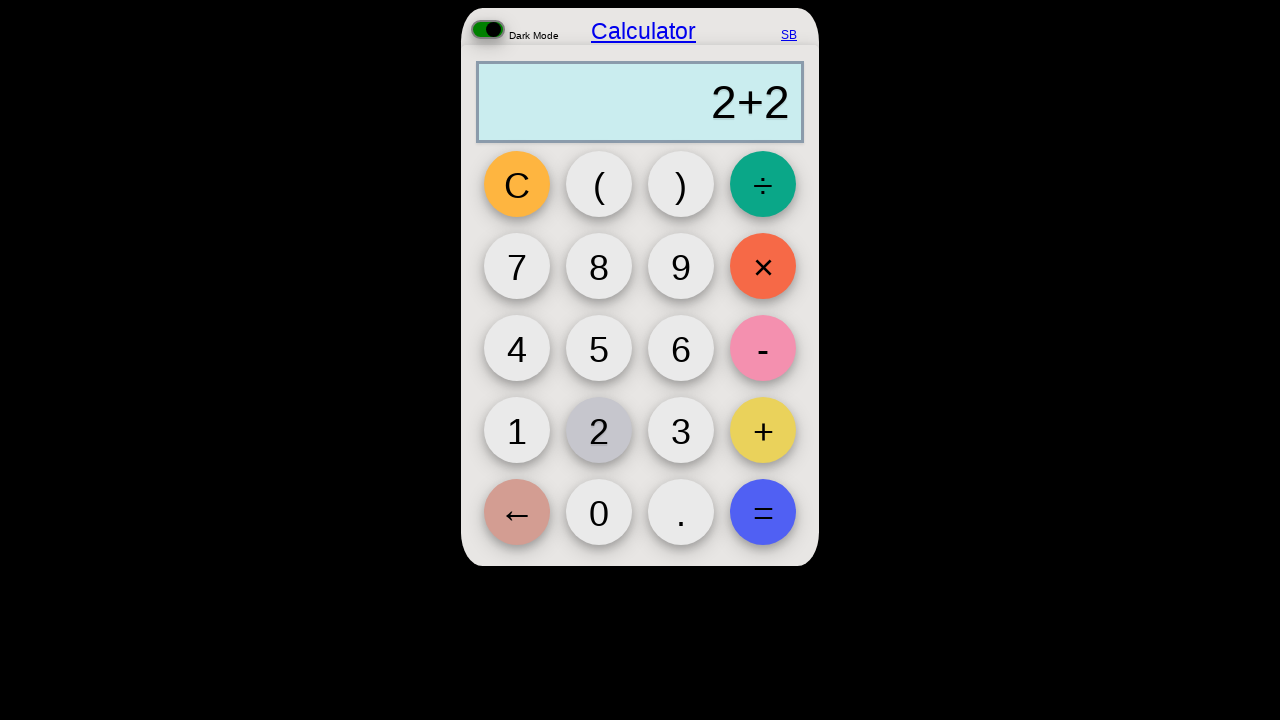

Clicked equals button at (763, 512) on button:has-text('=')
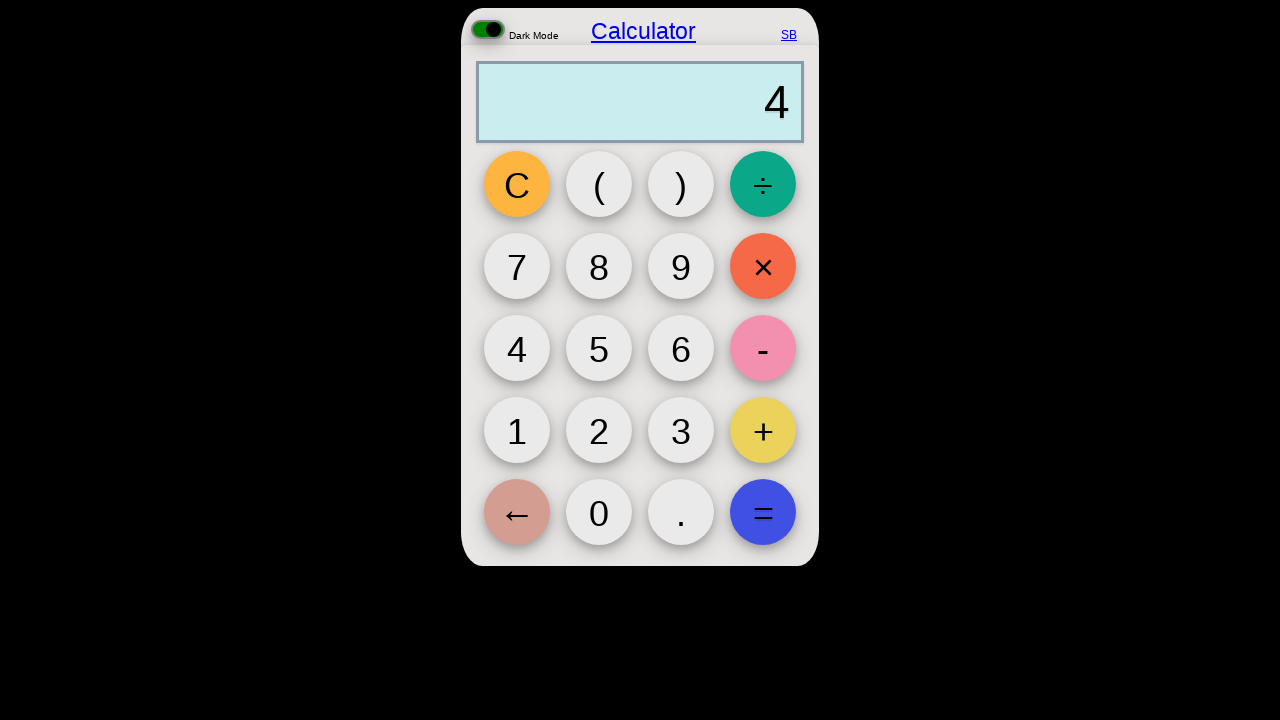

Retrieved calculator result value
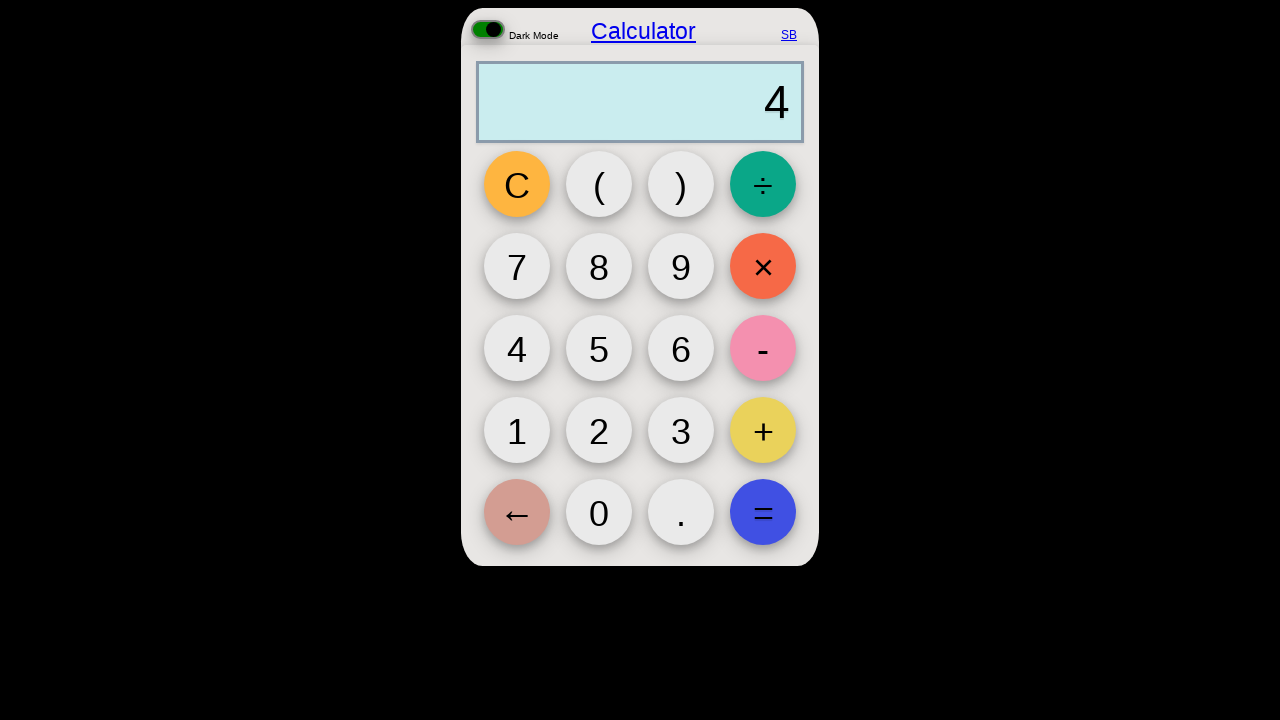

Verified calculator result equals 4
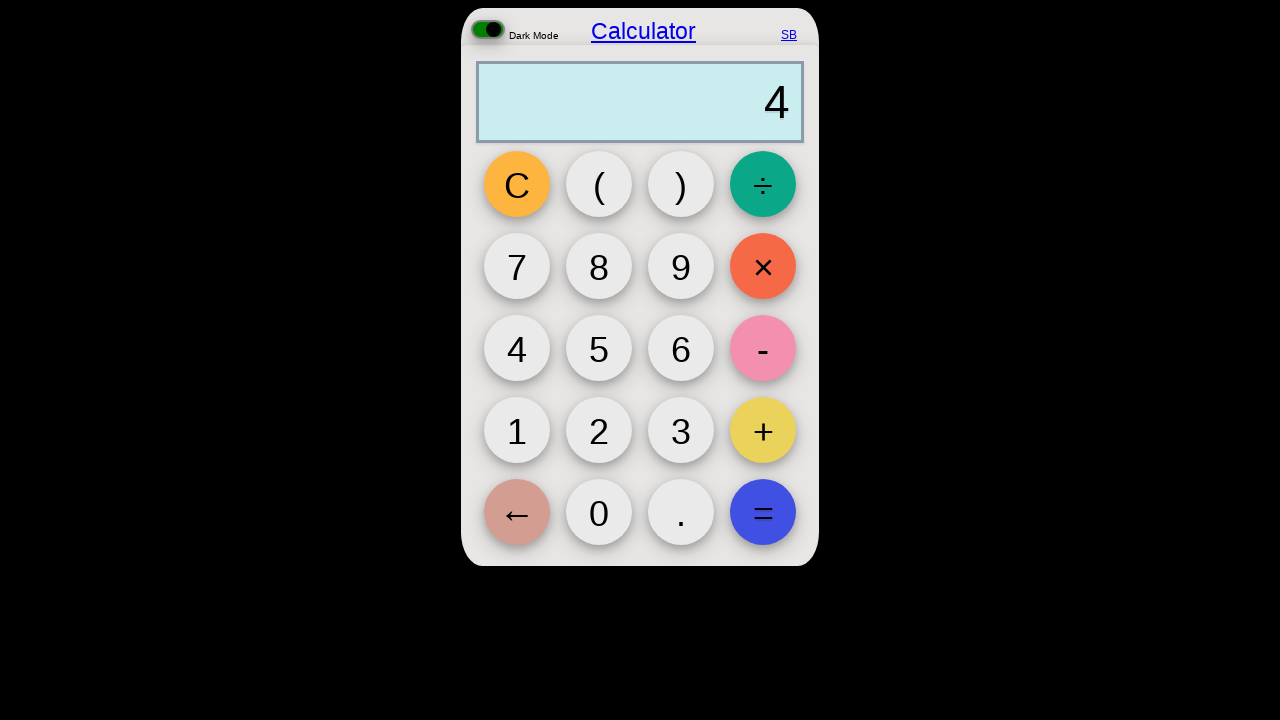

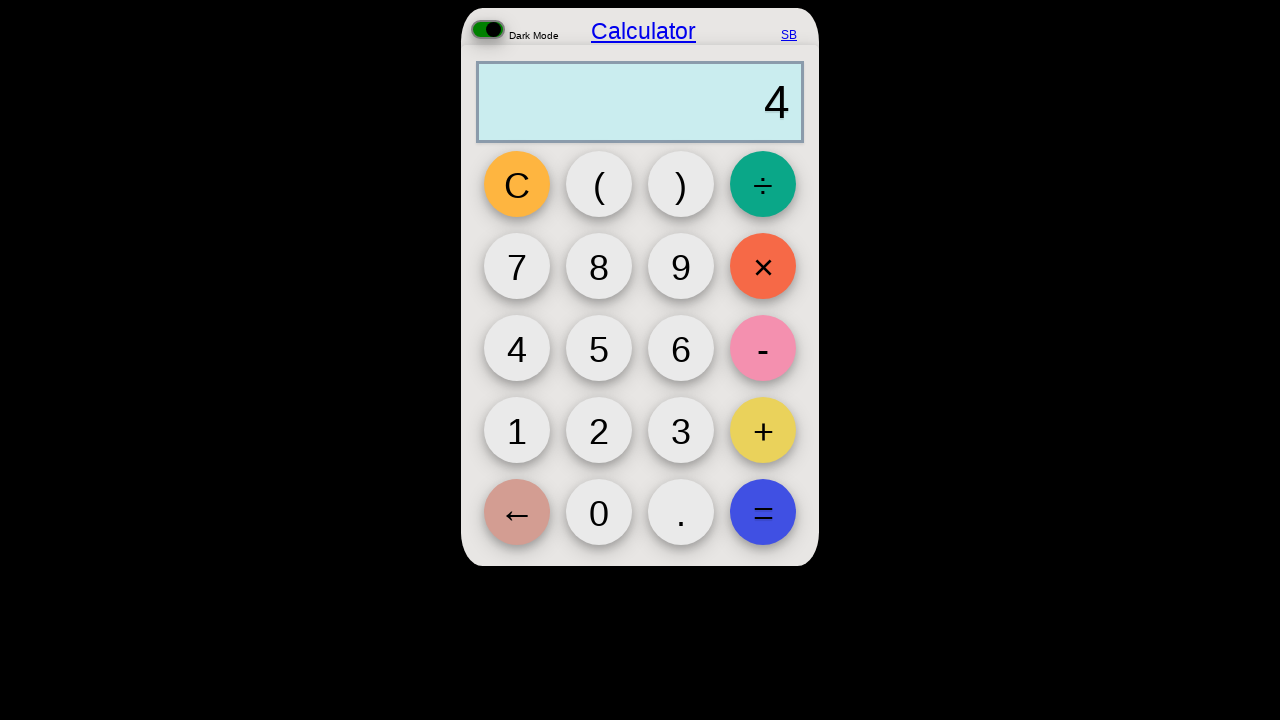